Tests nested frame navigation by clicking on the Nested Frames link, switching to the top frame, then the middle frame, and verifying the content is accessible.

Starting URL: https://the-internet.herokuapp.com/

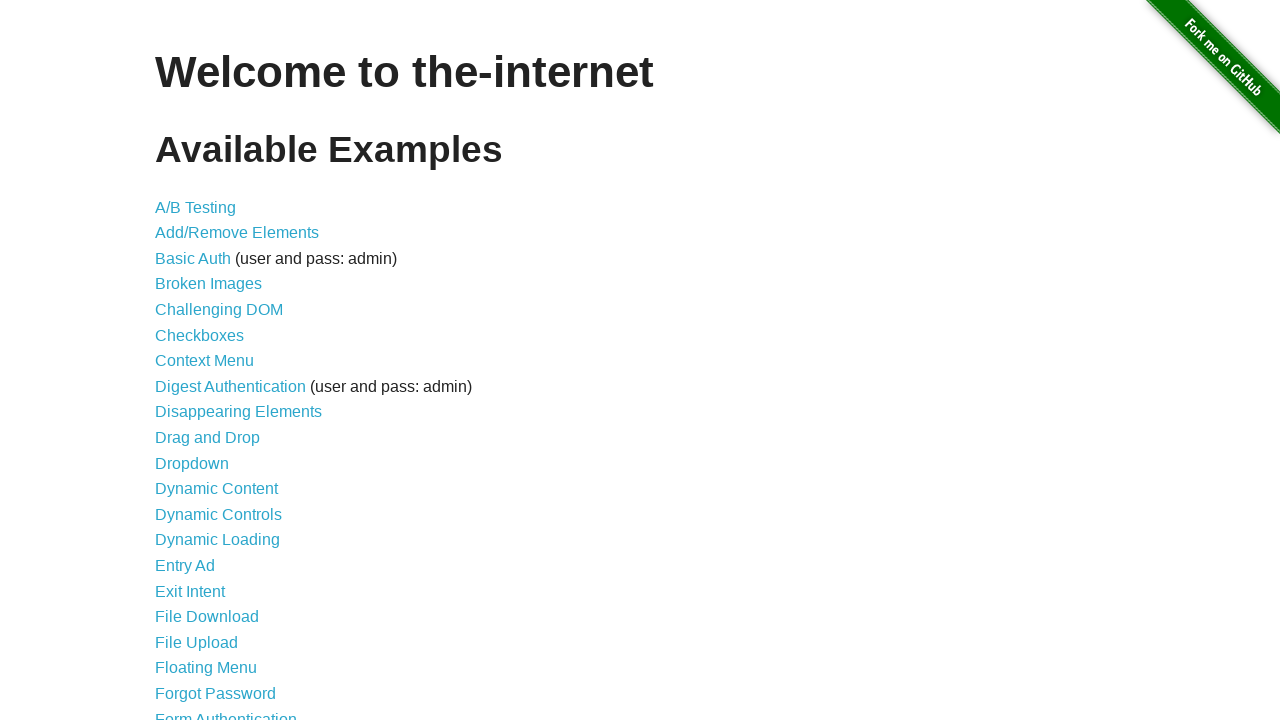

Clicked on 'Nested Frames' link at (210, 395) on text=Nested Frames
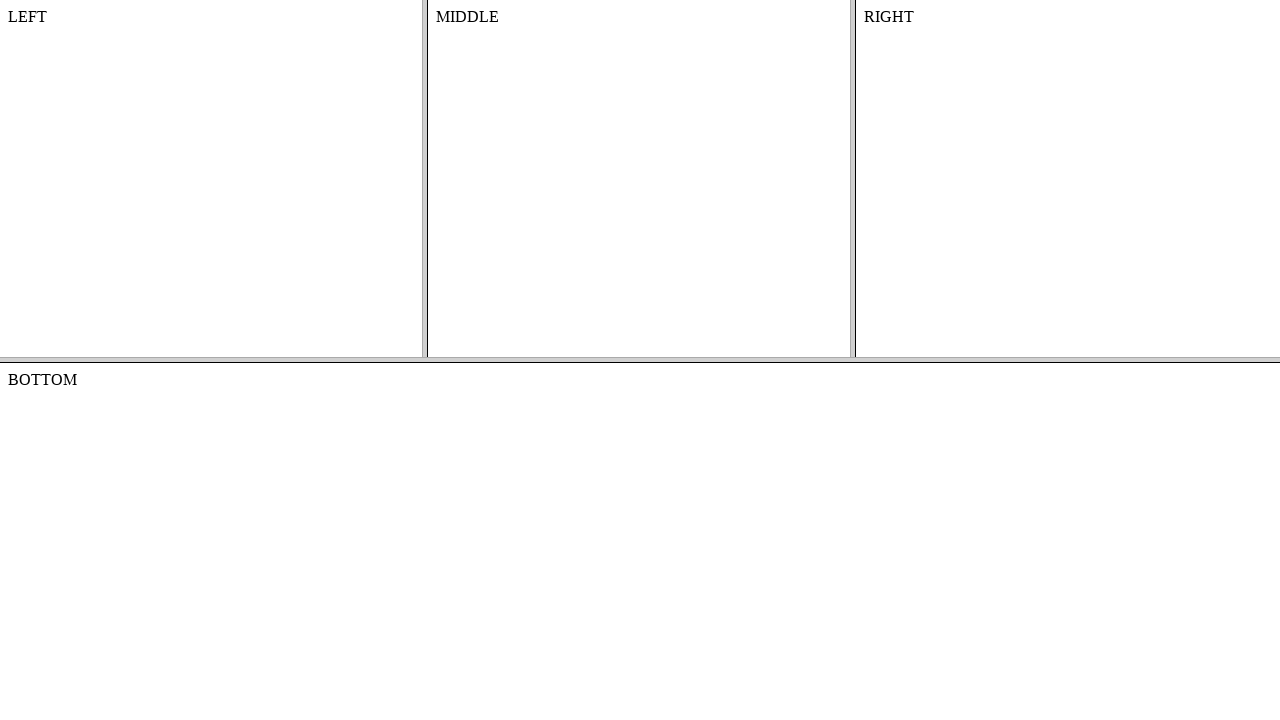

Page loaded with domcontentloaded state
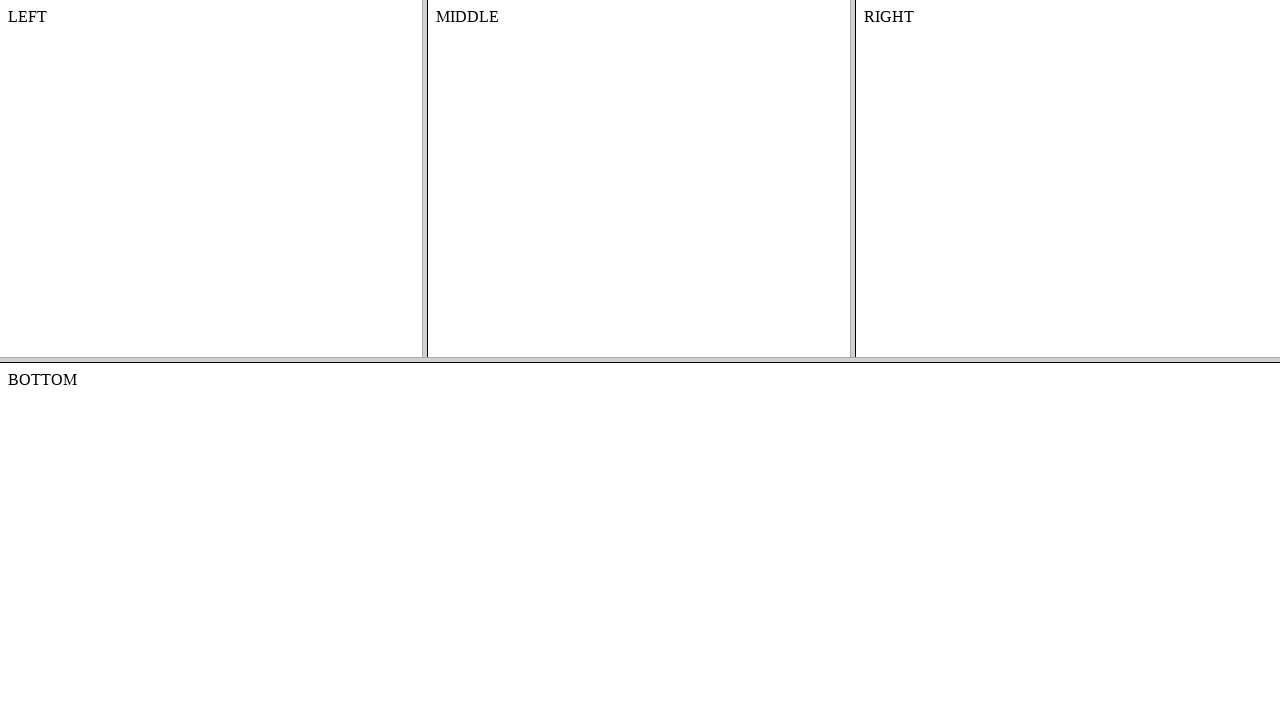

Located top frame with name 'frame-top'
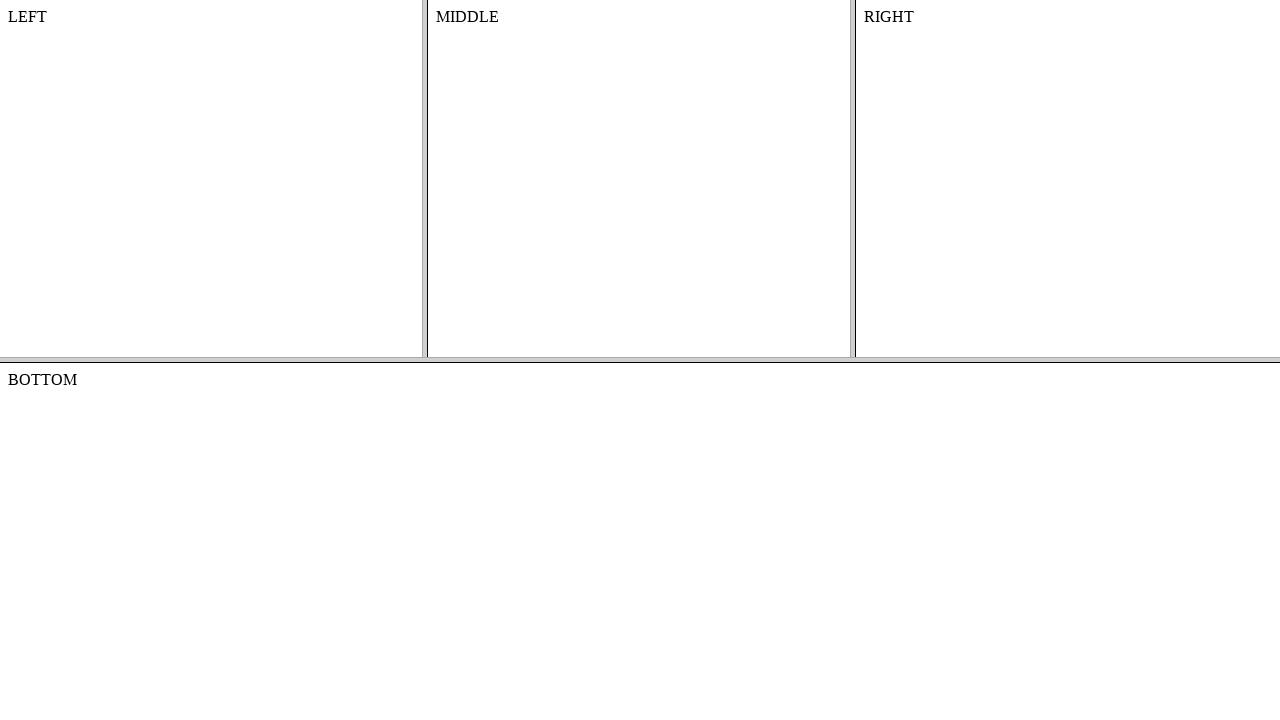

Located middle frame with name 'frame-middle' within top frame
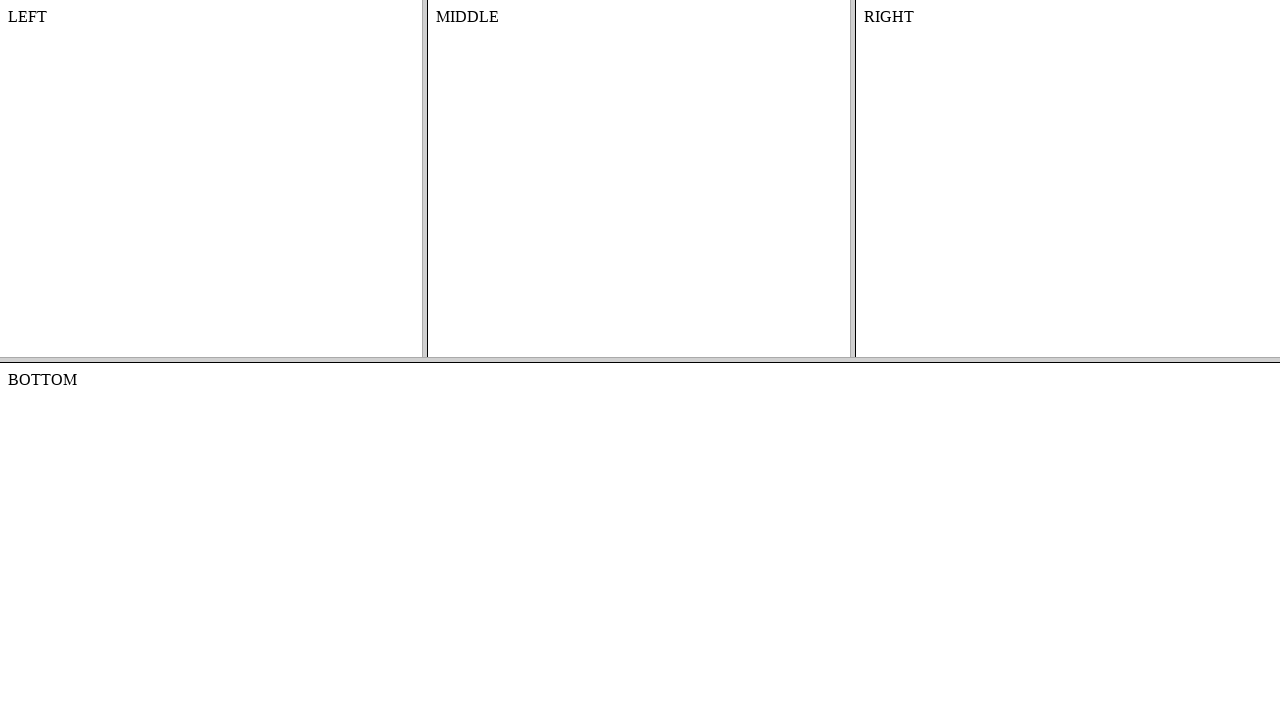

Content element in middle frame is now visible and accessible
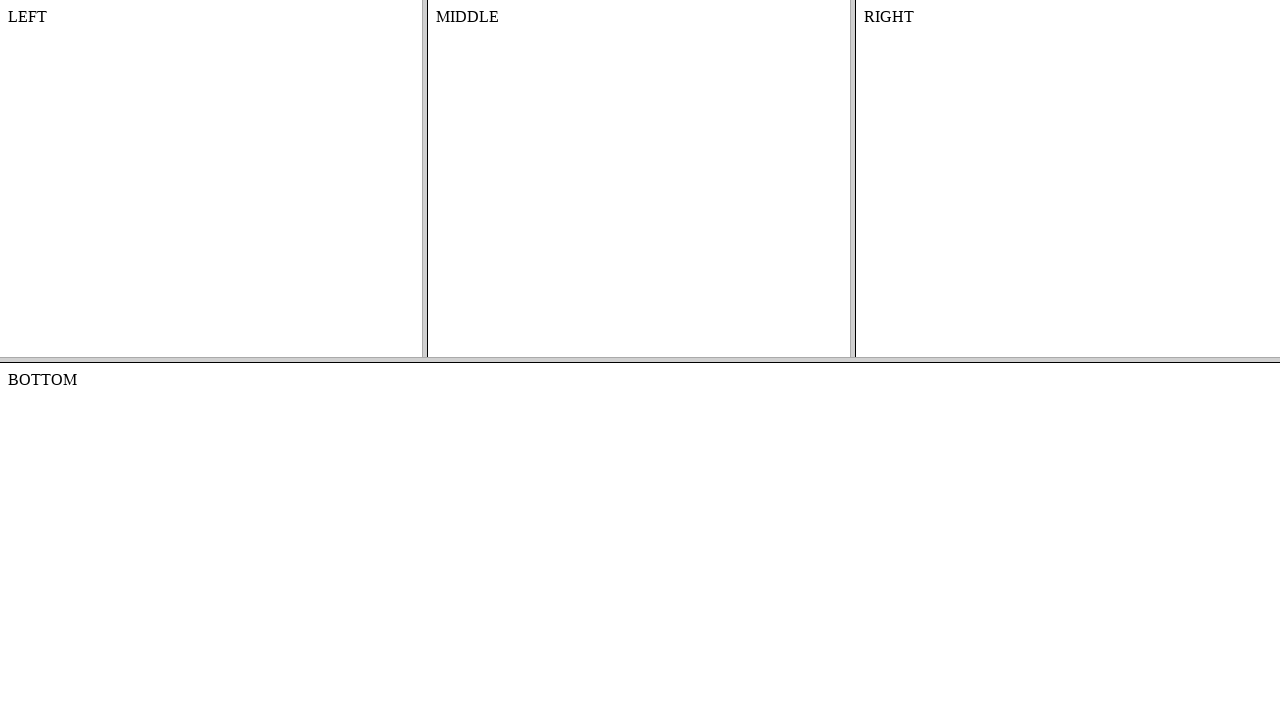

Retrieved text content from middle frame element
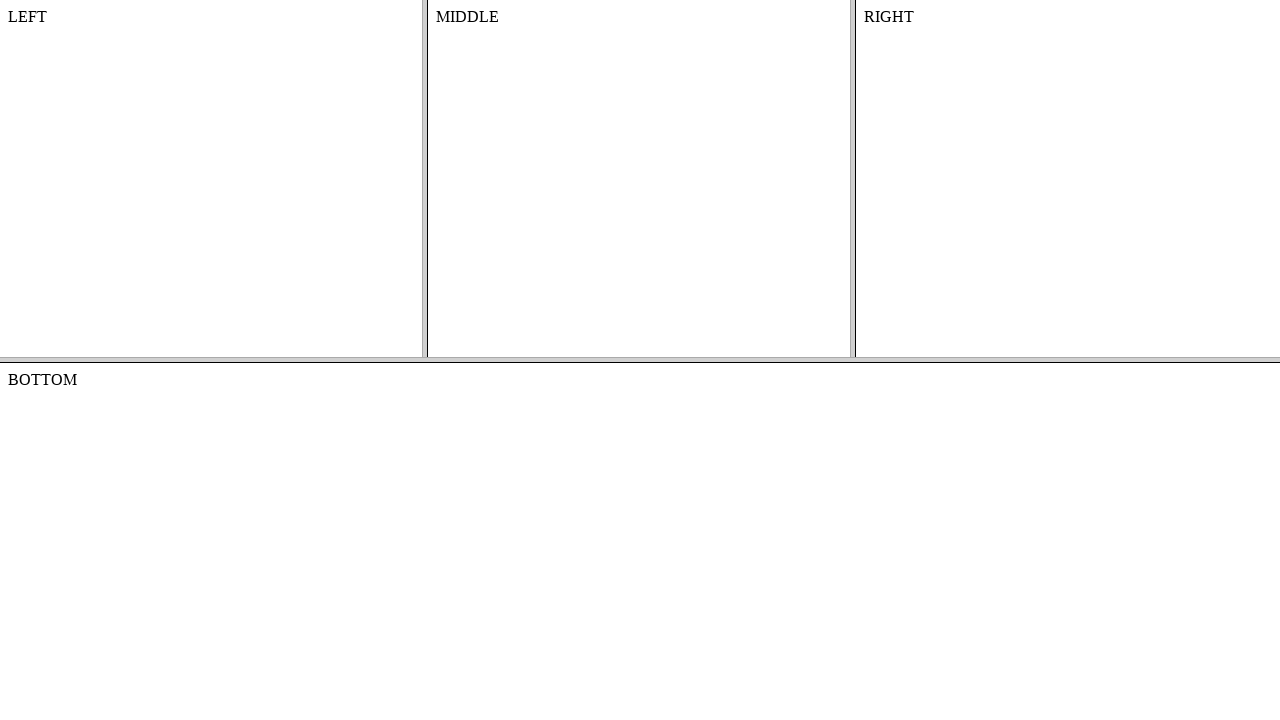

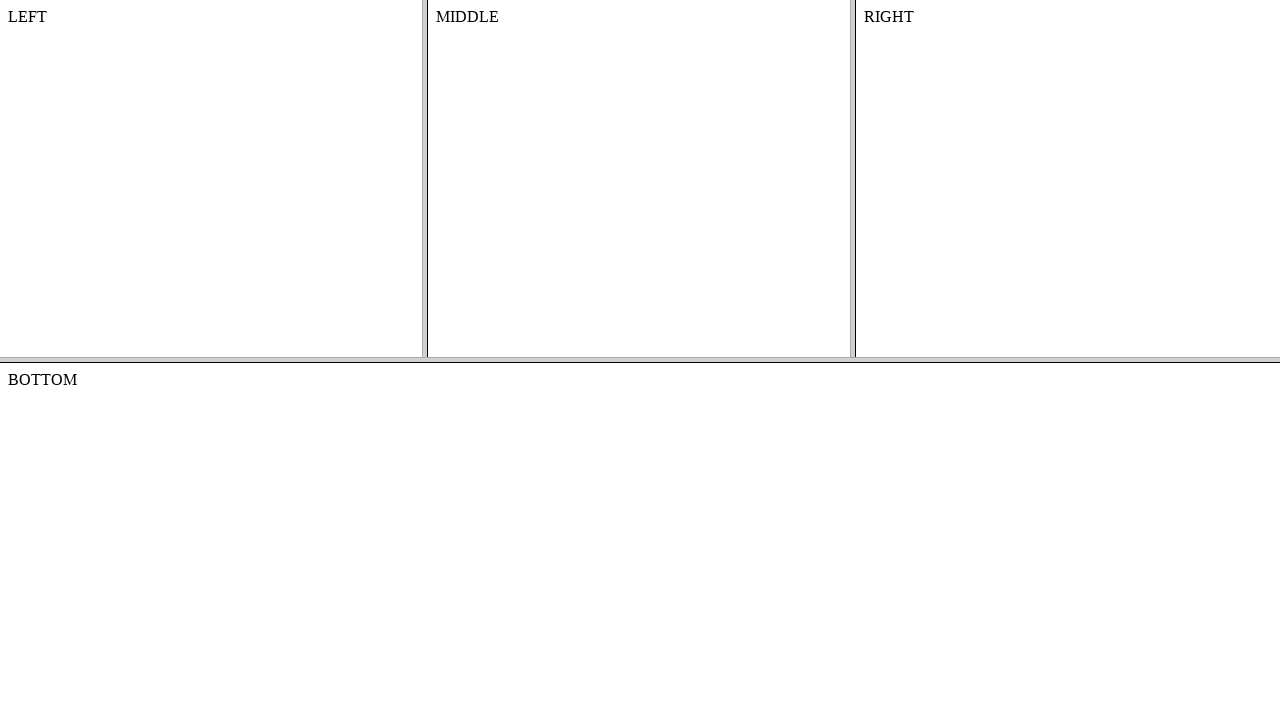